Tests dropdown selection functionality using different selection methods

Starting URL: http://the-internet.herokuapp.com/dropdown

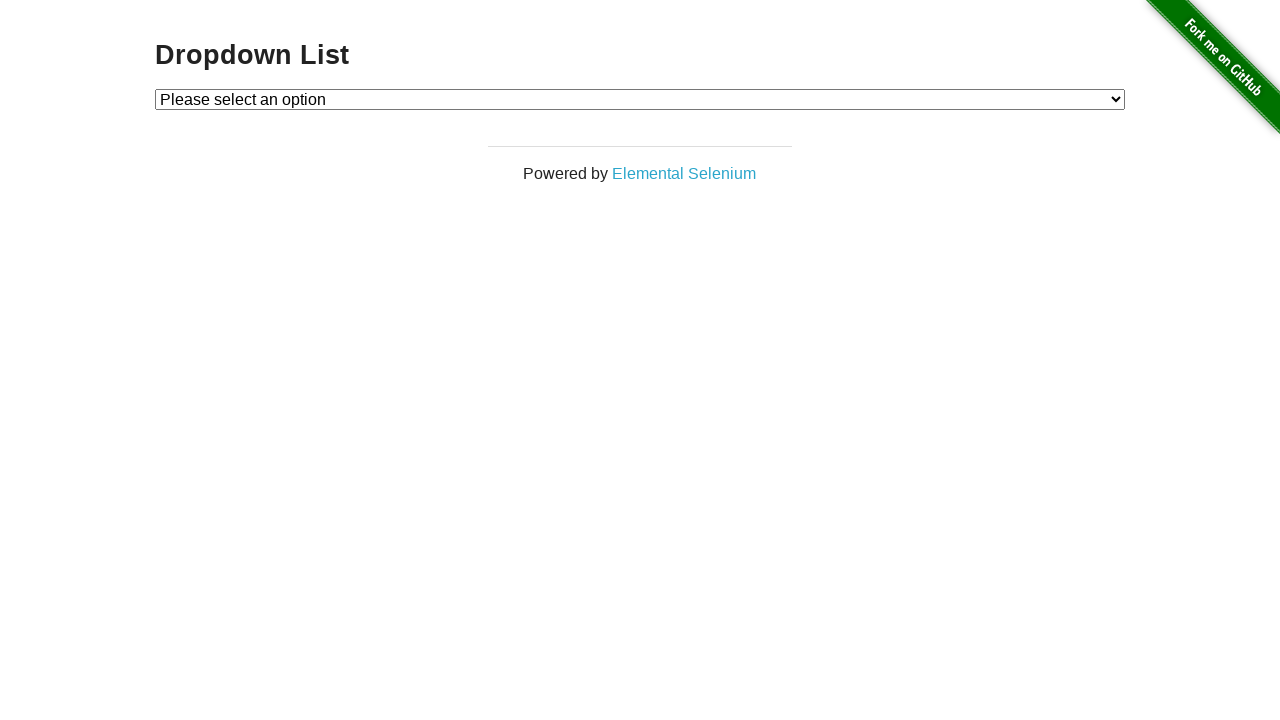

Selected 'Option 1' from dropdown using visible text on #dropdown
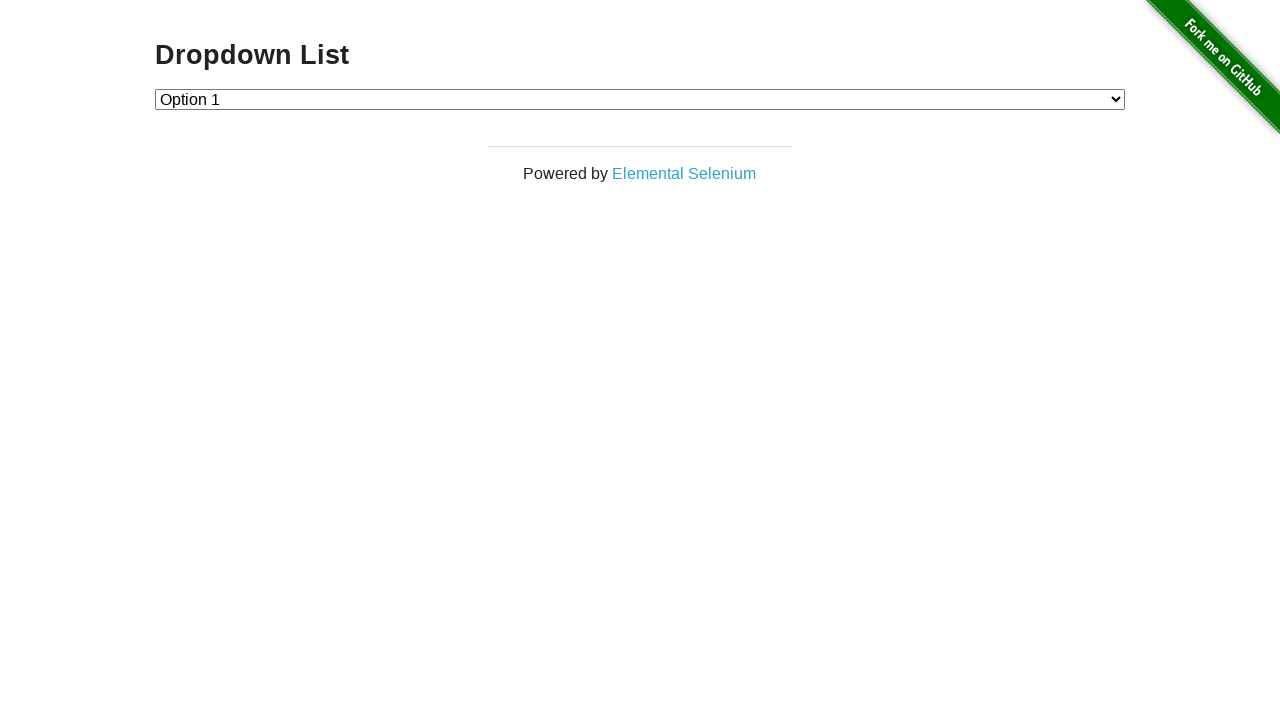

Selected dropdown option by index 2 on #dropdown
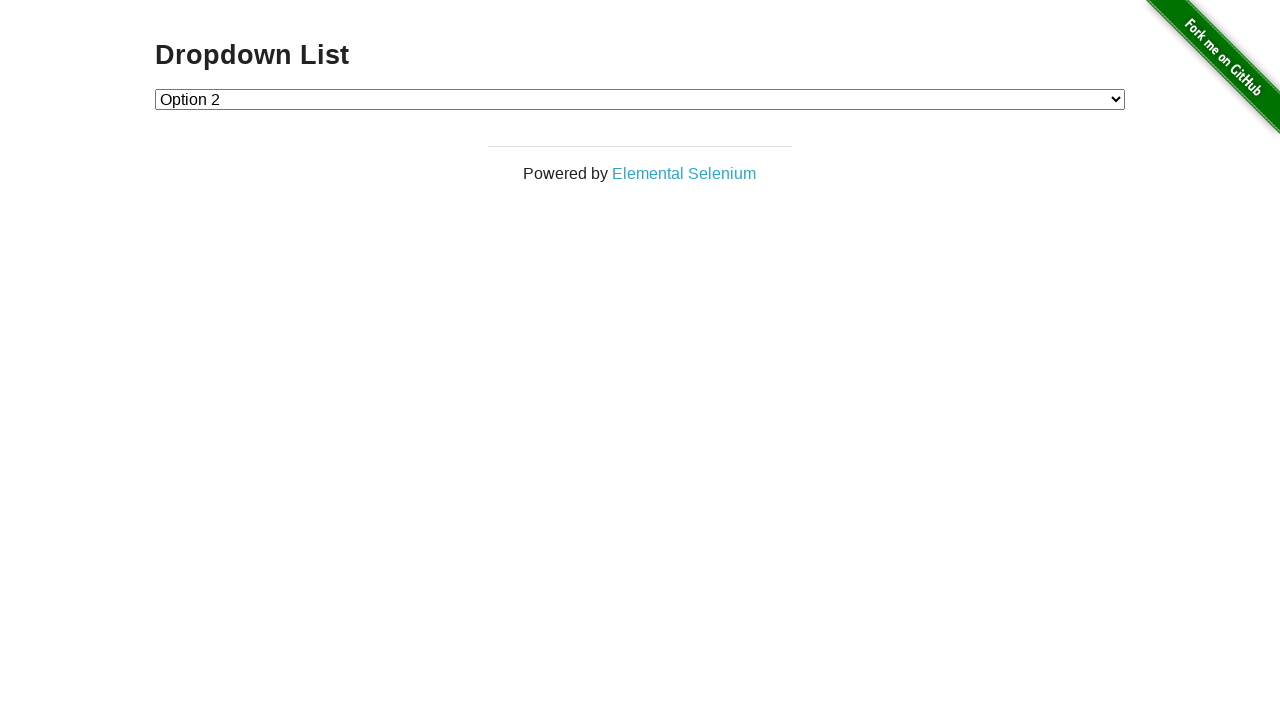

Selected dropdown option with value '1' on #dropdown
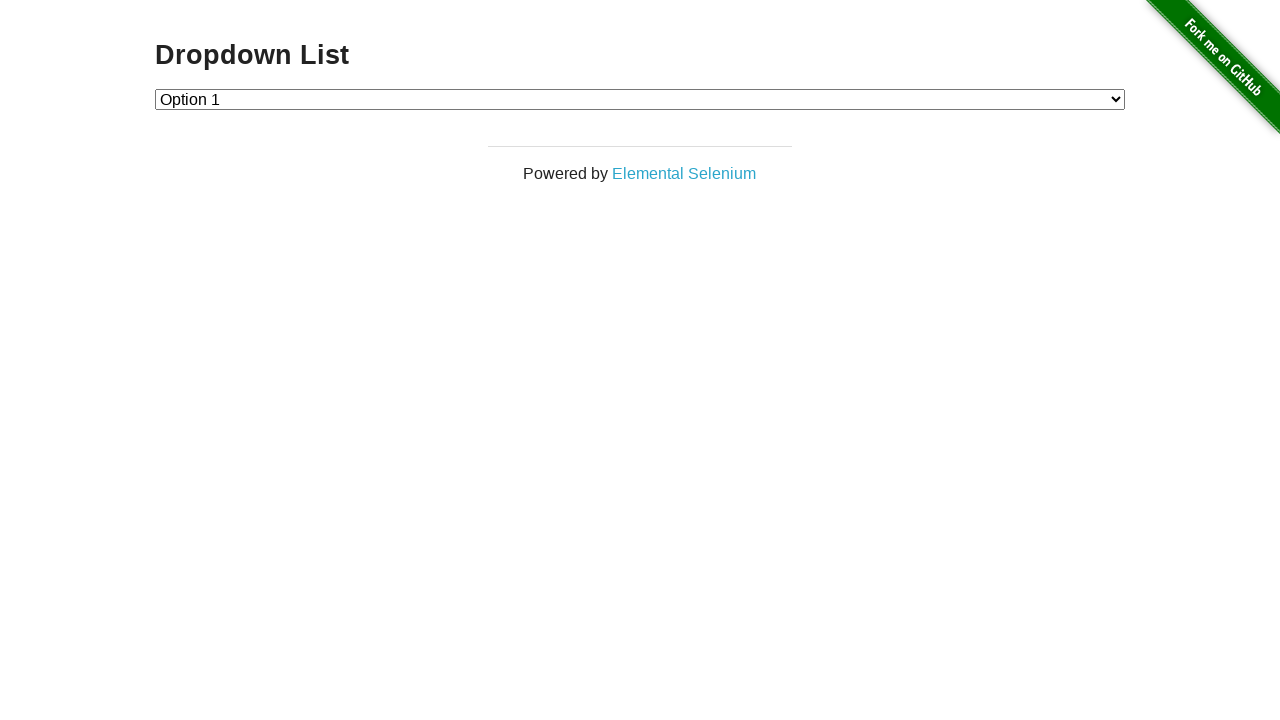

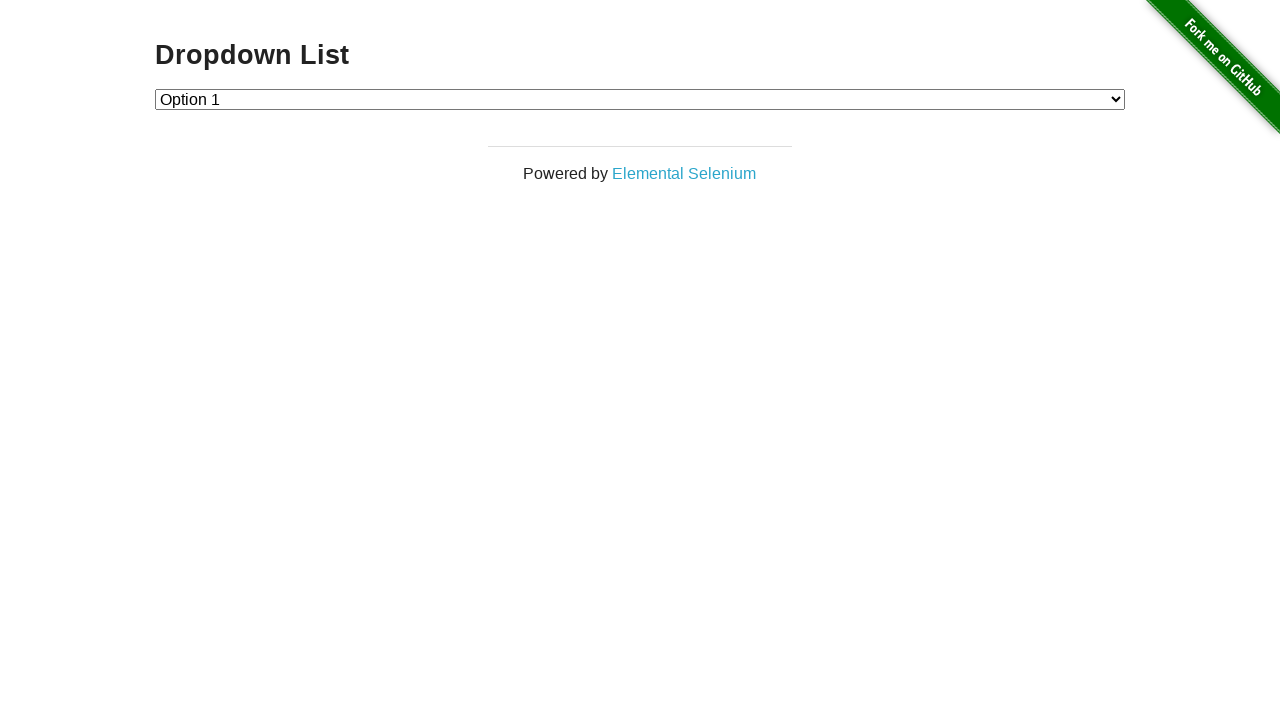